Opens multiple links in new tabs and switches between windows, closing child windows

Starting URL: https://rahulshettyacademy.com/seleniumPractise/#/

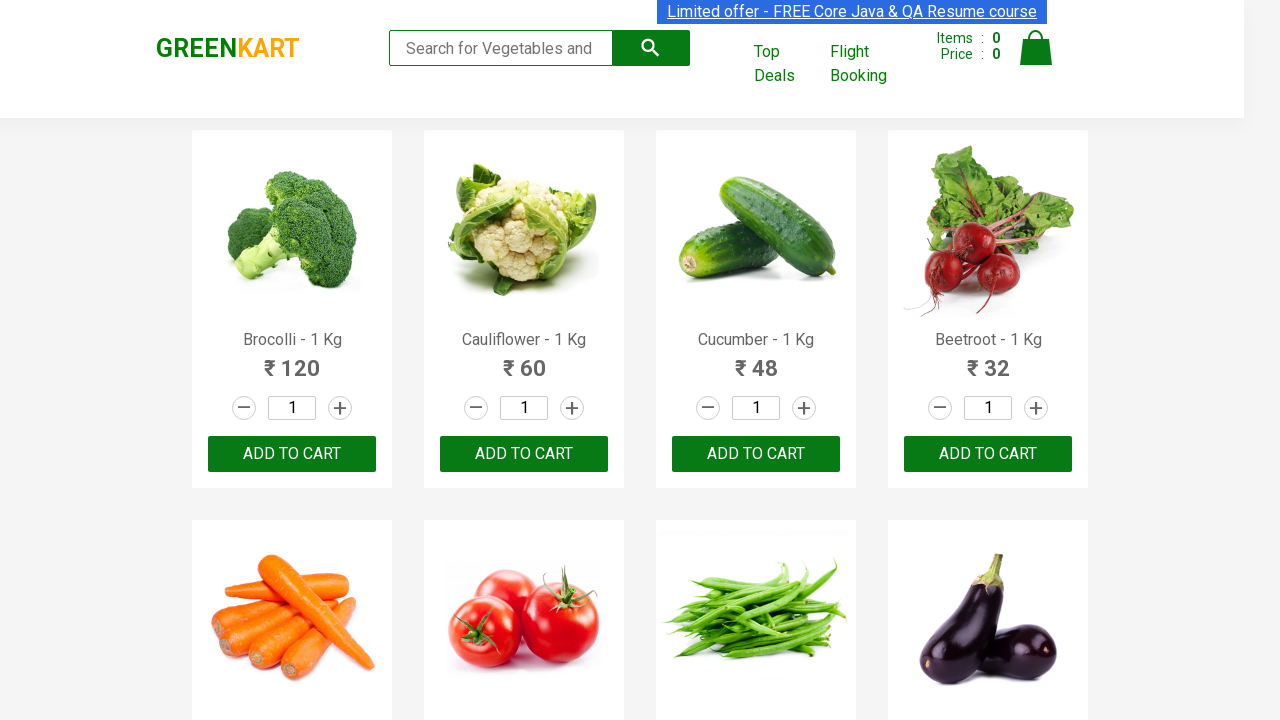

Waited 3 seconds for page elements to load
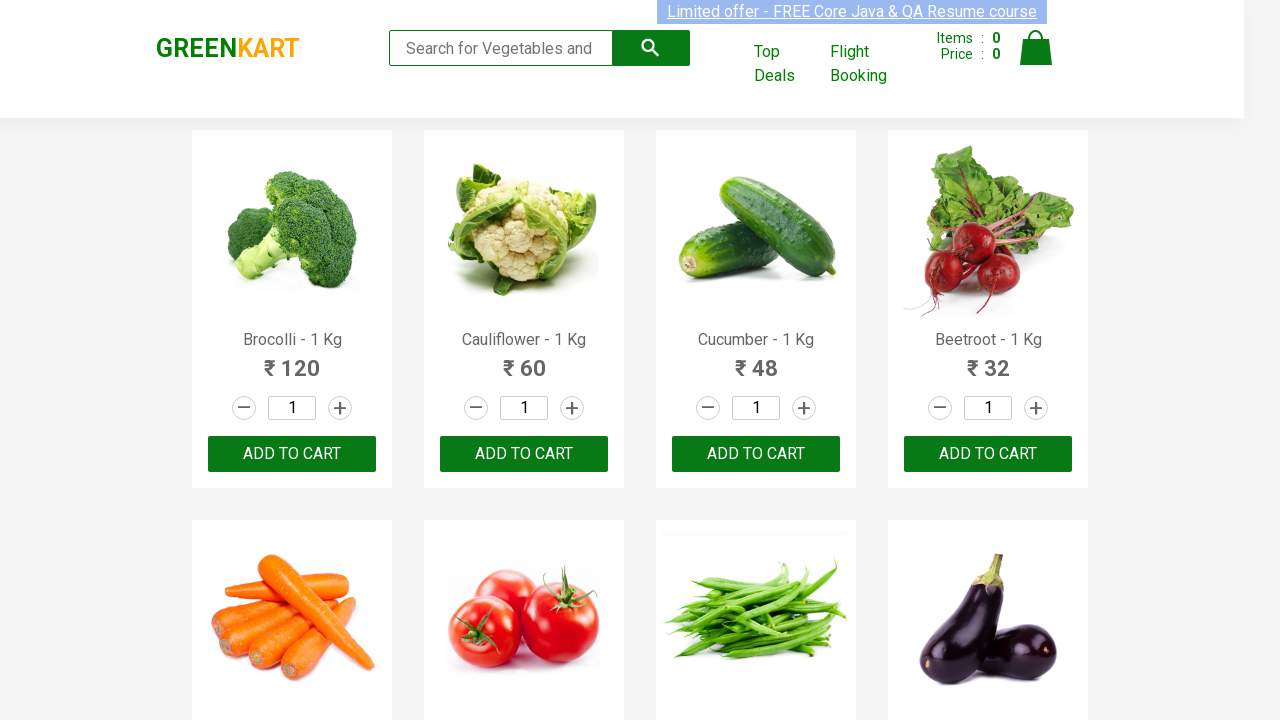

Initialized list of pages to open: Top Deals and Flight Booking
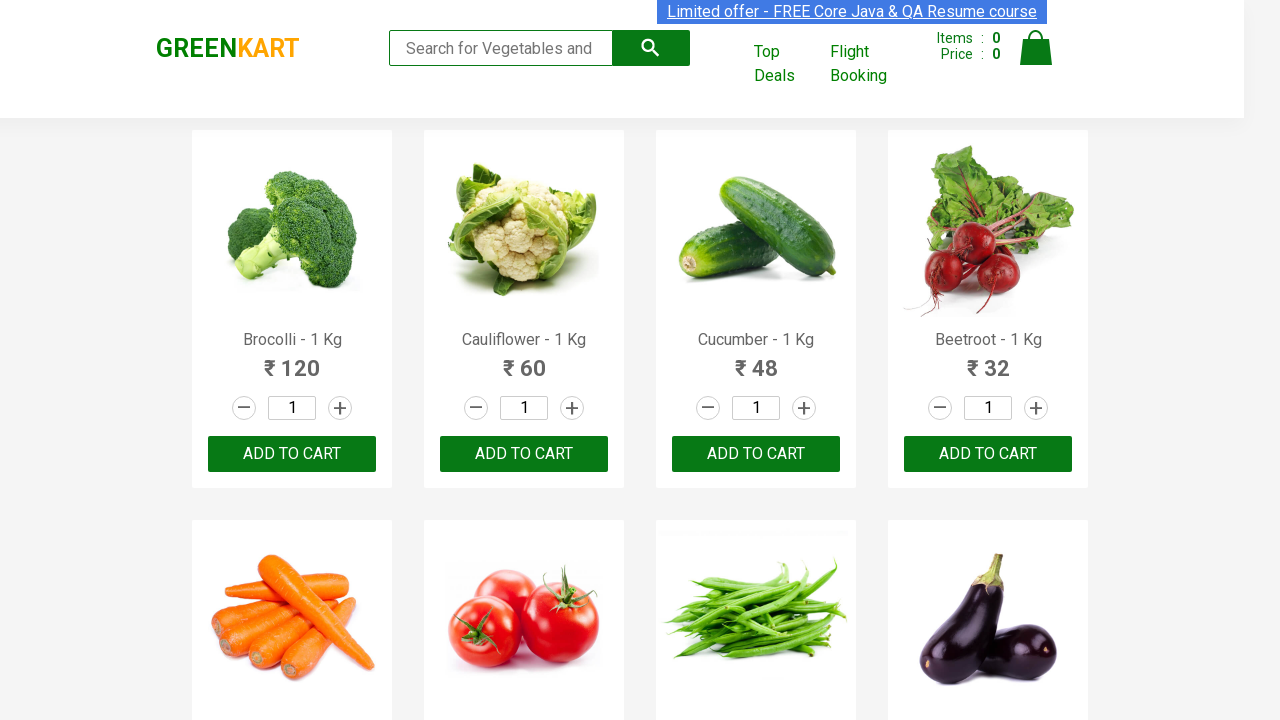

Stored reference to parent window
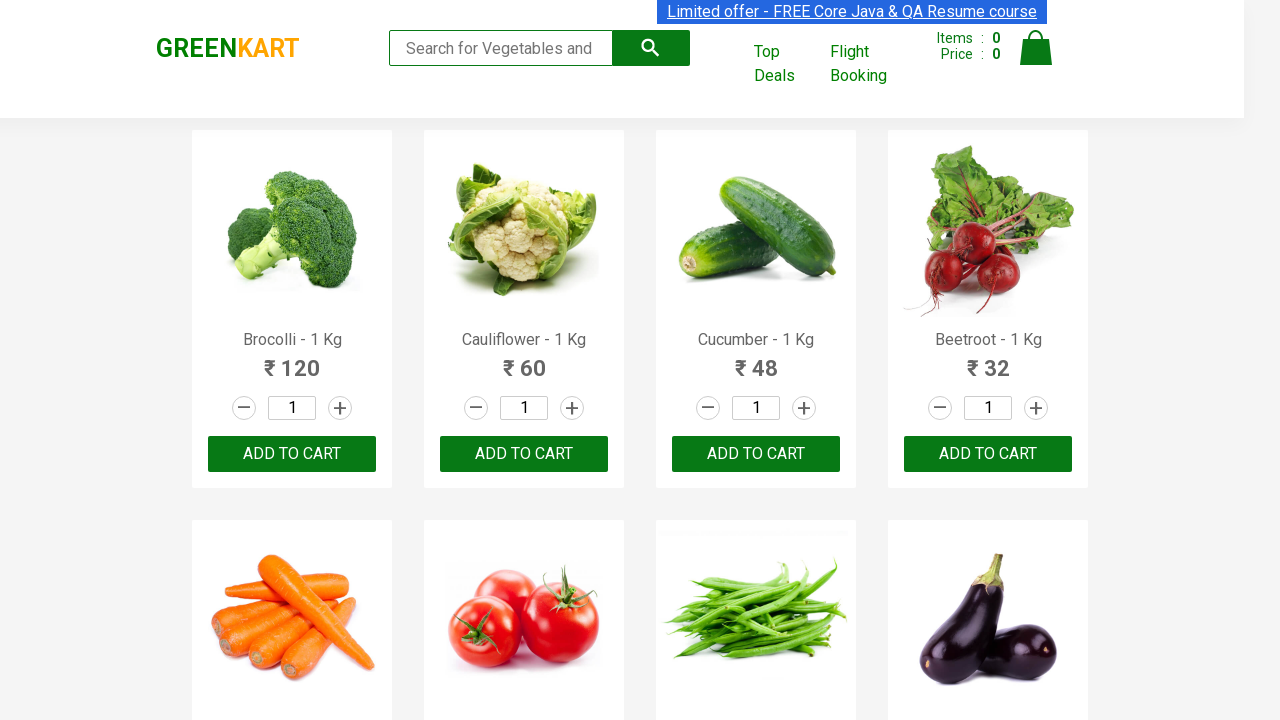

Opened 'Top Deals' link in new tab at (787, 64) on xpath=//a[text()='Top Deals']
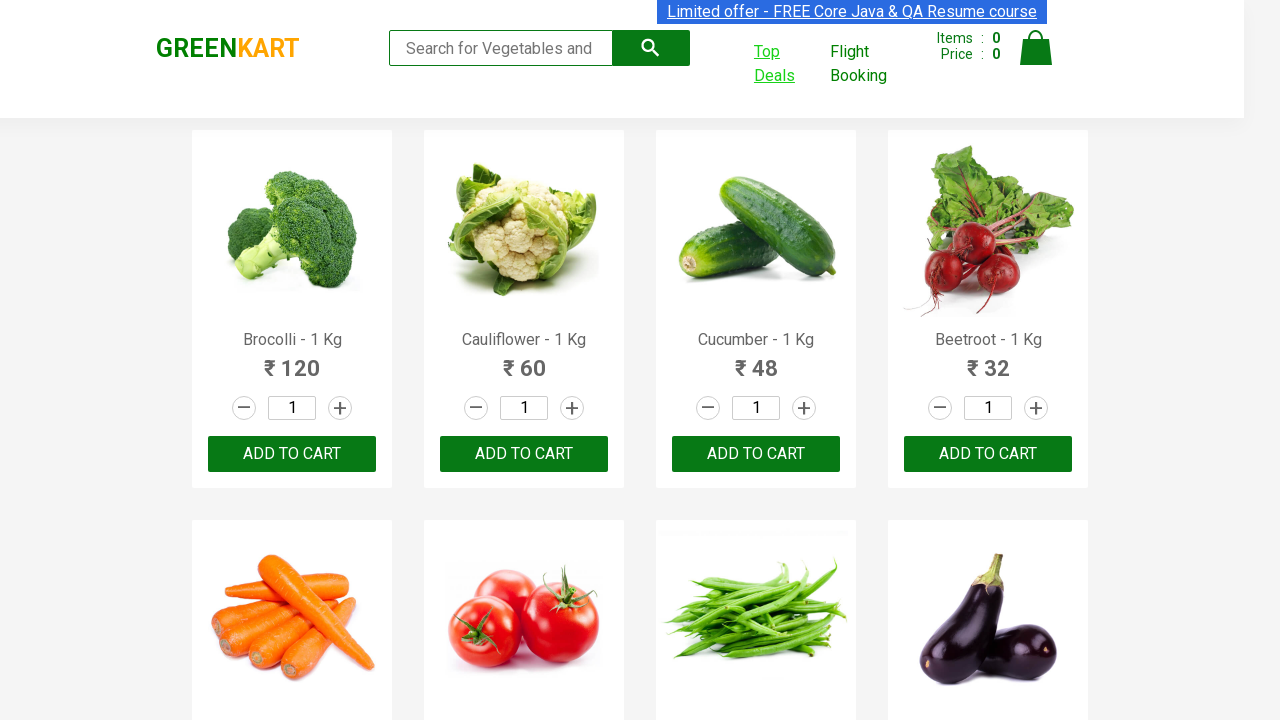

Stored reference to new tab for 'Top Deals'
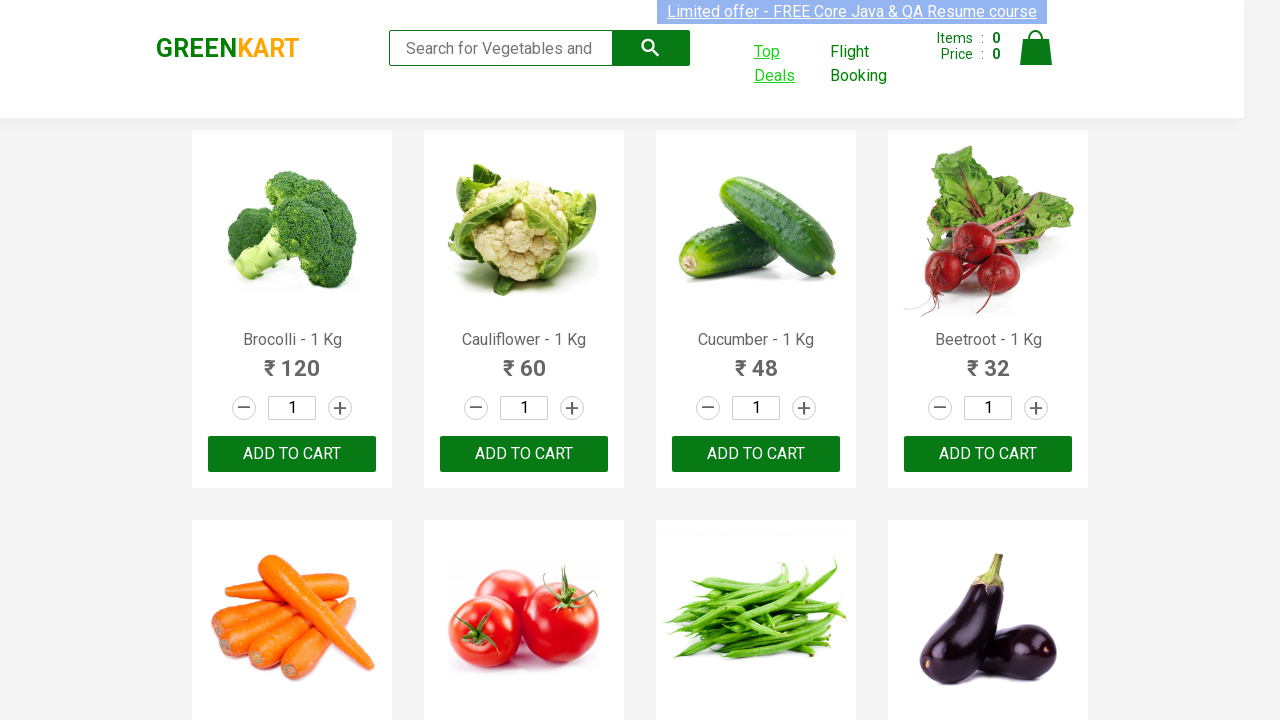

Opened 'Flight Booking' link in new tab at (876, 64) on xpath=//a[text()='Flight Booking']
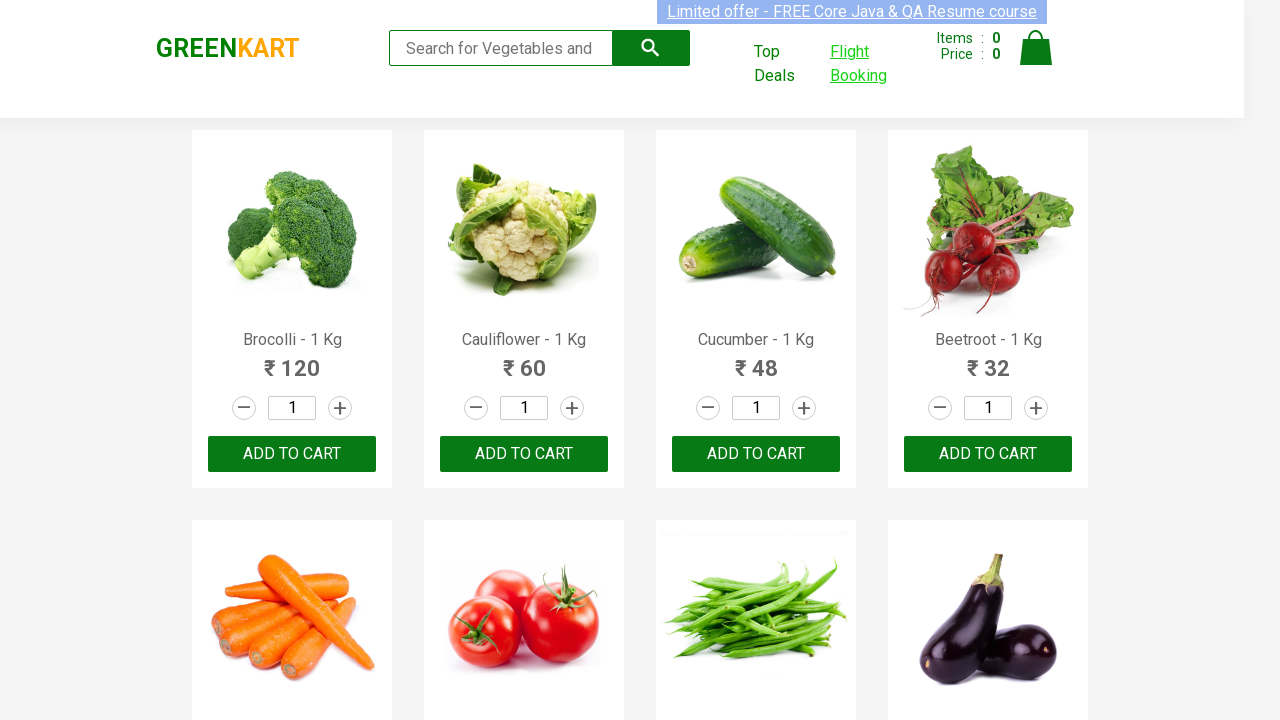

Stored reference to new tab for 'Flight Booking'
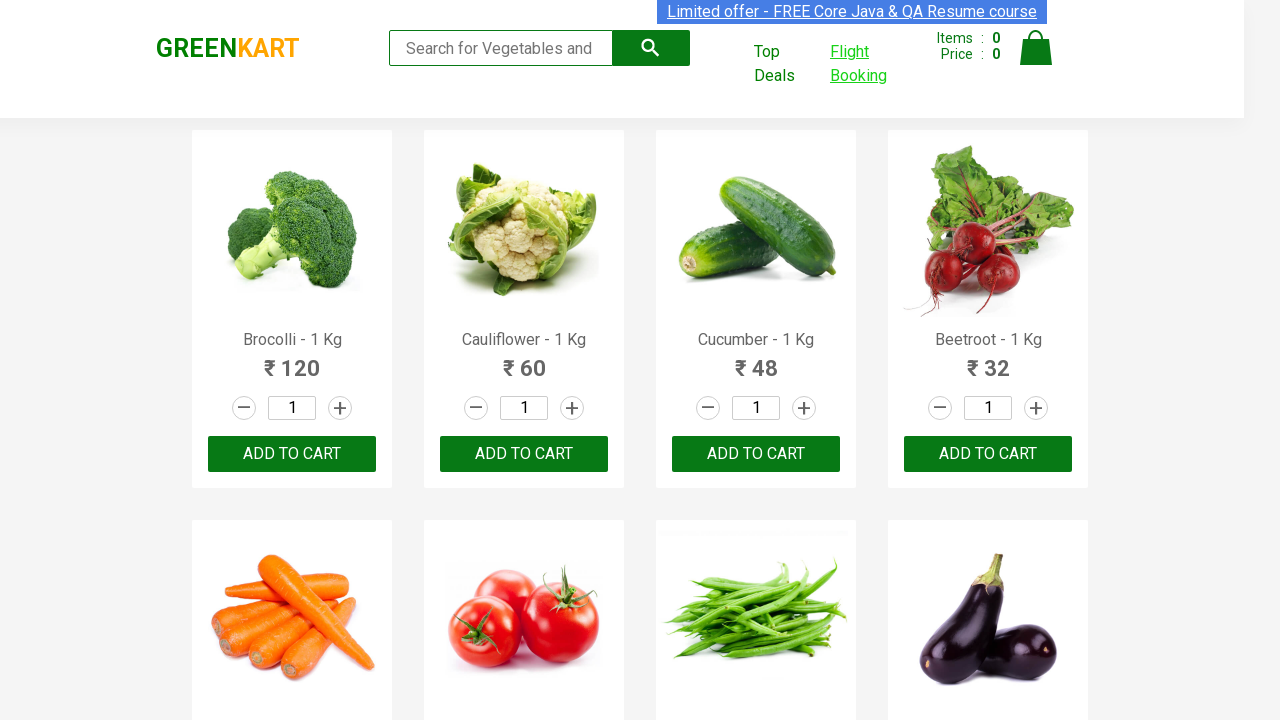

Closed a child window tab
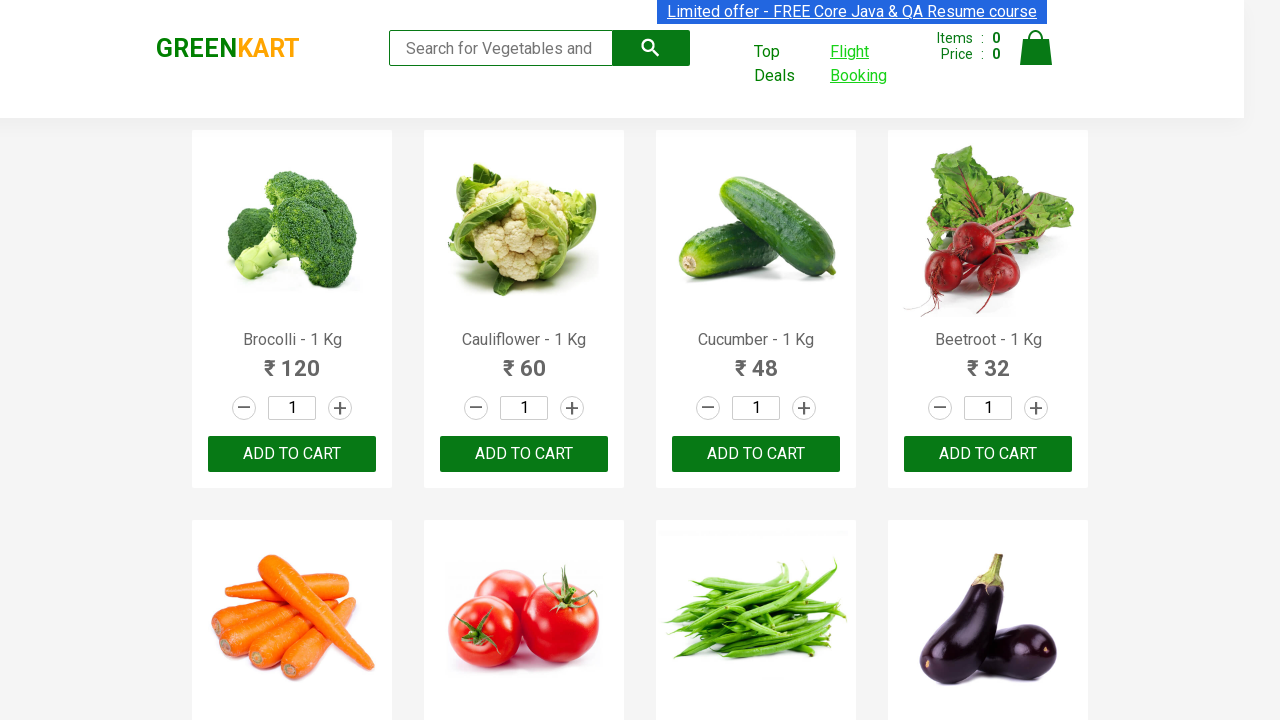

Closed a child window tab
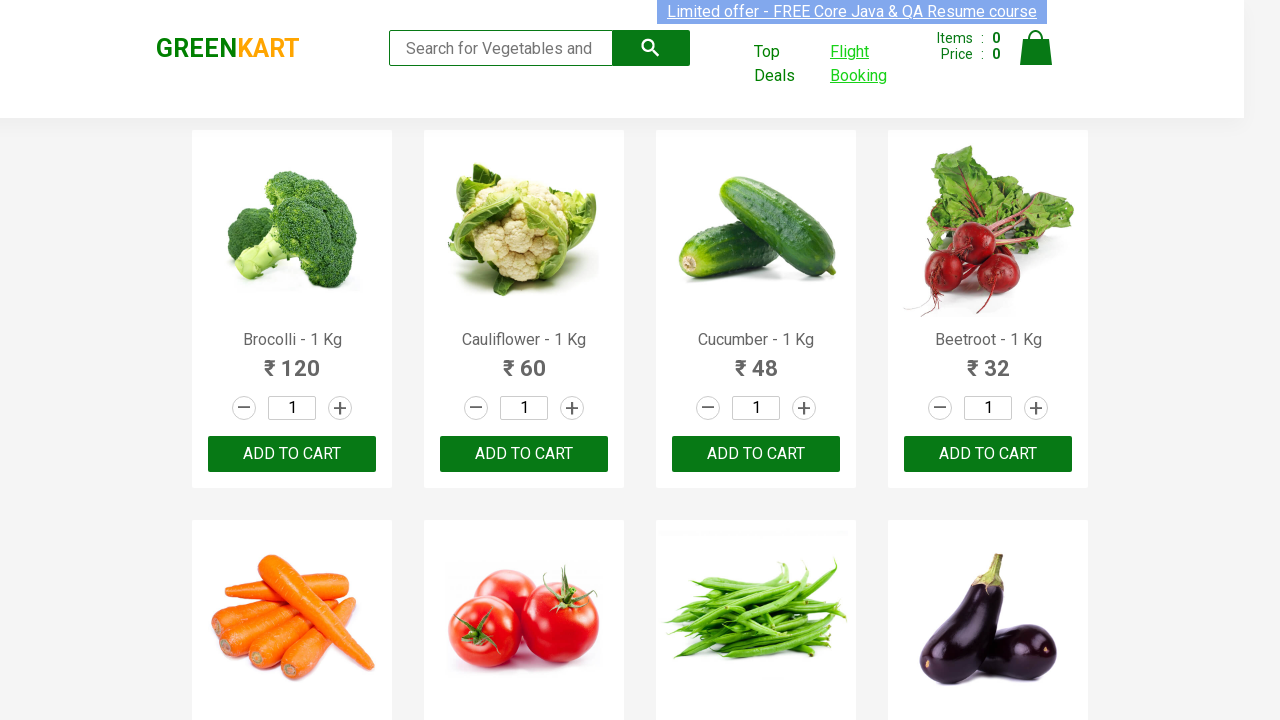

Brought parent window back to focus
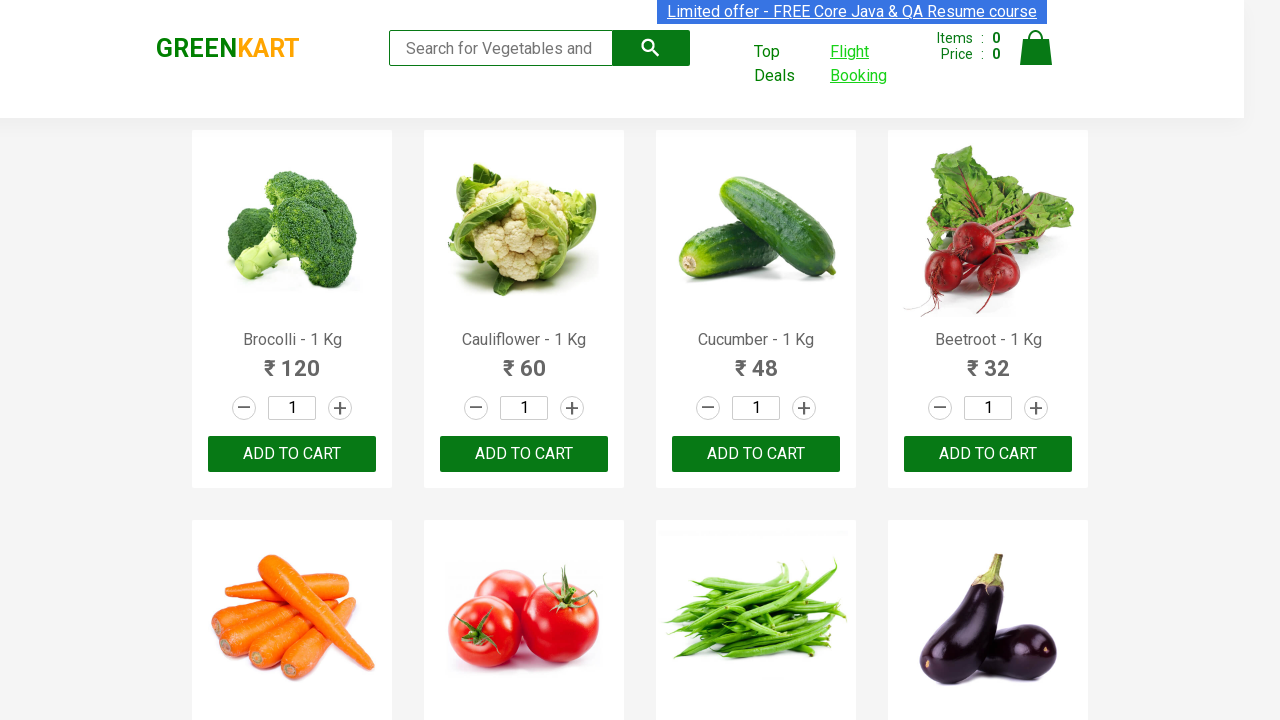

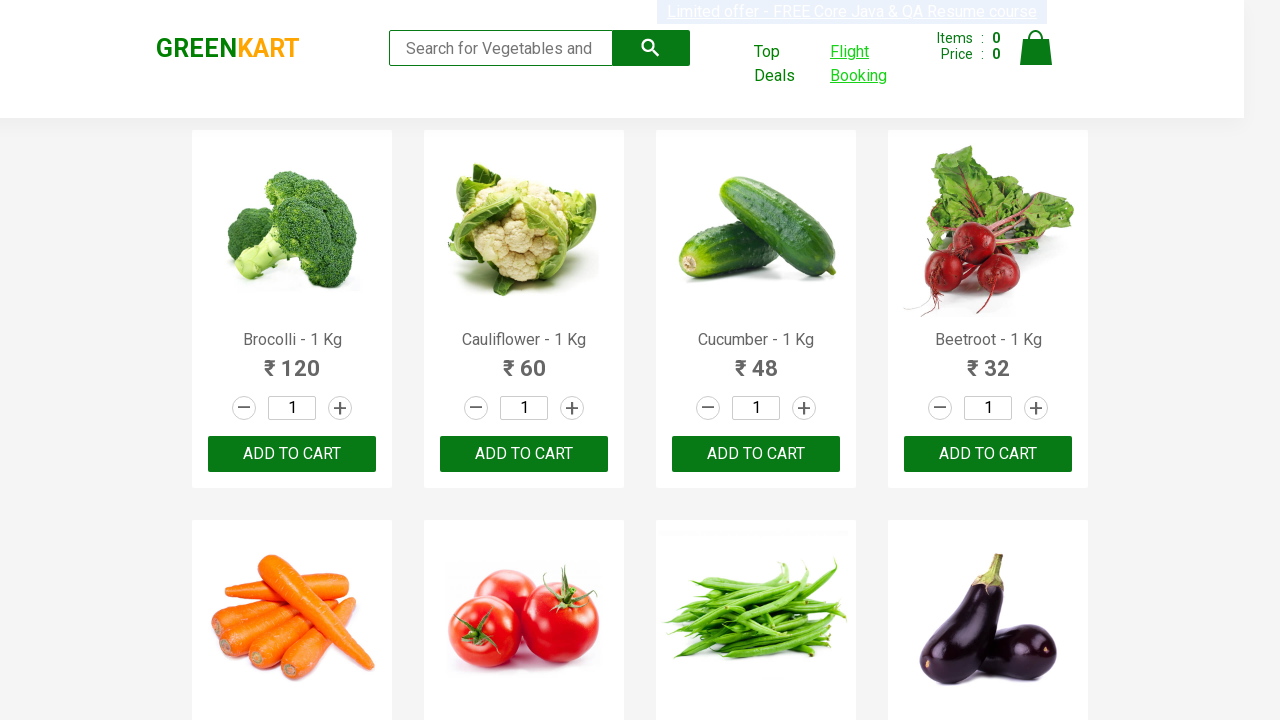